Tests a registration form by filling in first name, last name, and city fields, then submitting and verifying the success message.

Starting URL: http://suninjuly.github.io/registration1.html

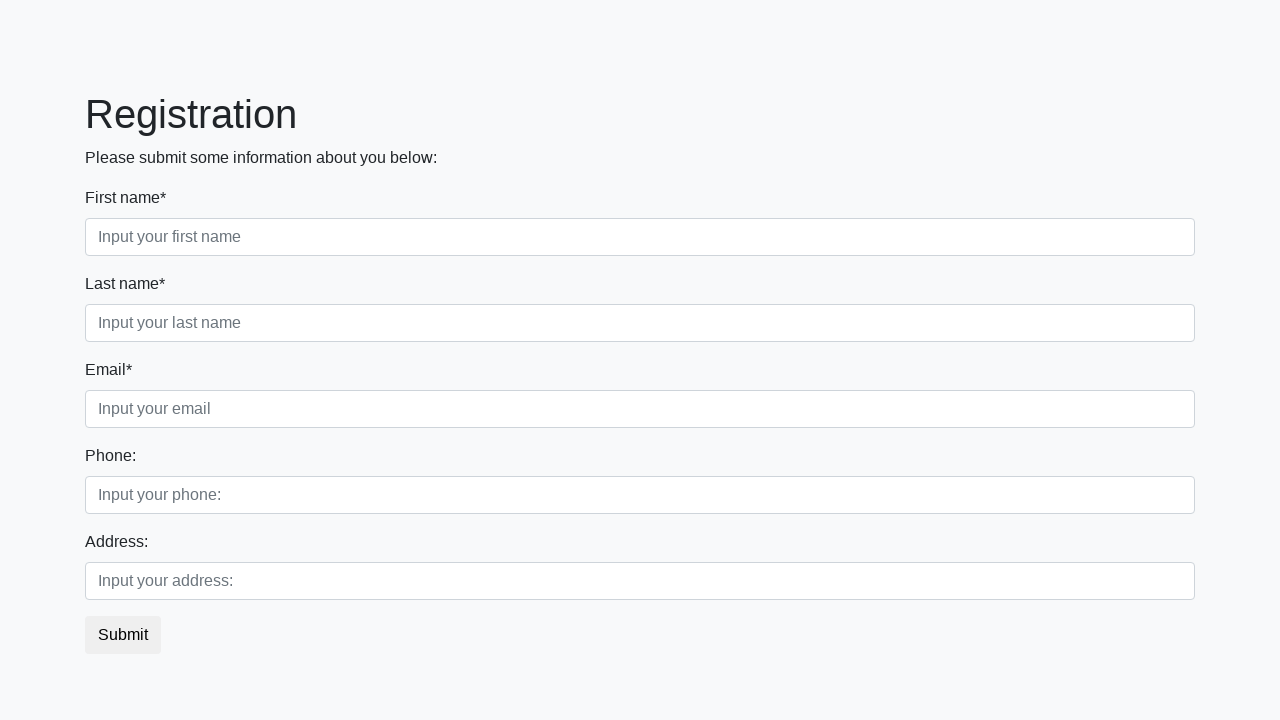

Navigated to registration form page
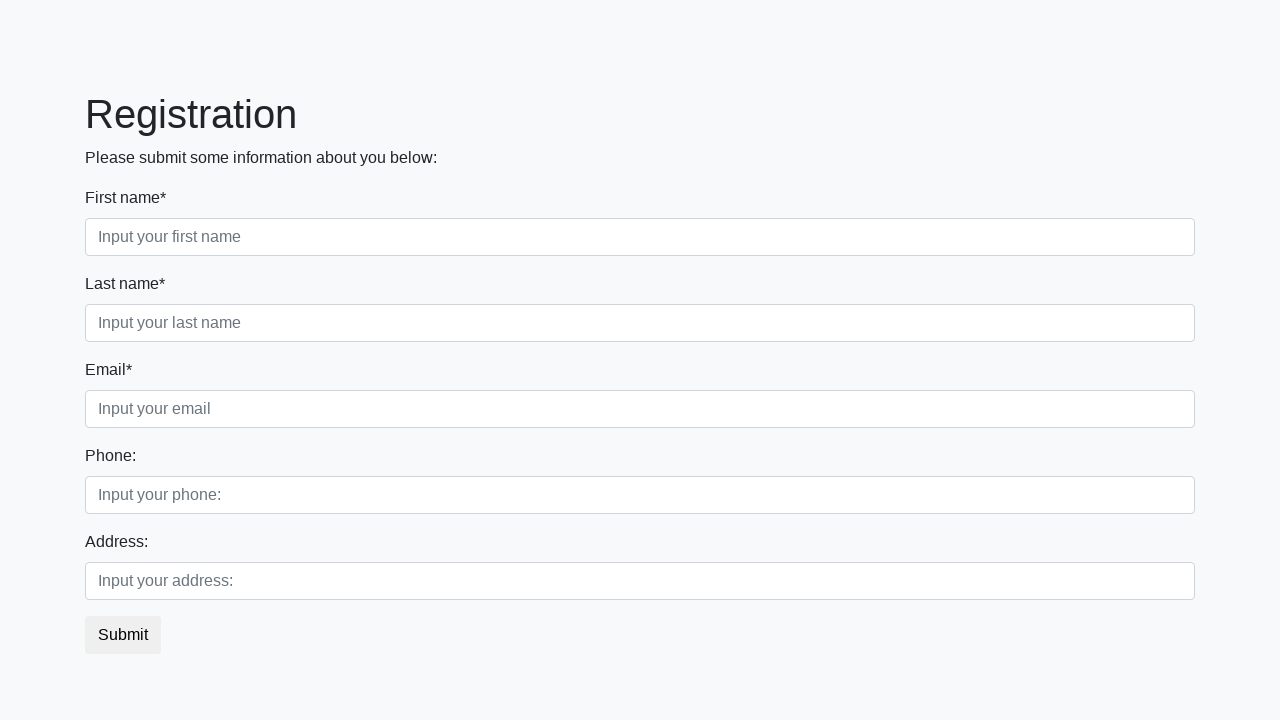

Filled first name field with 'Marcus' on //html/body/div/form/div[1]/div[1]/input
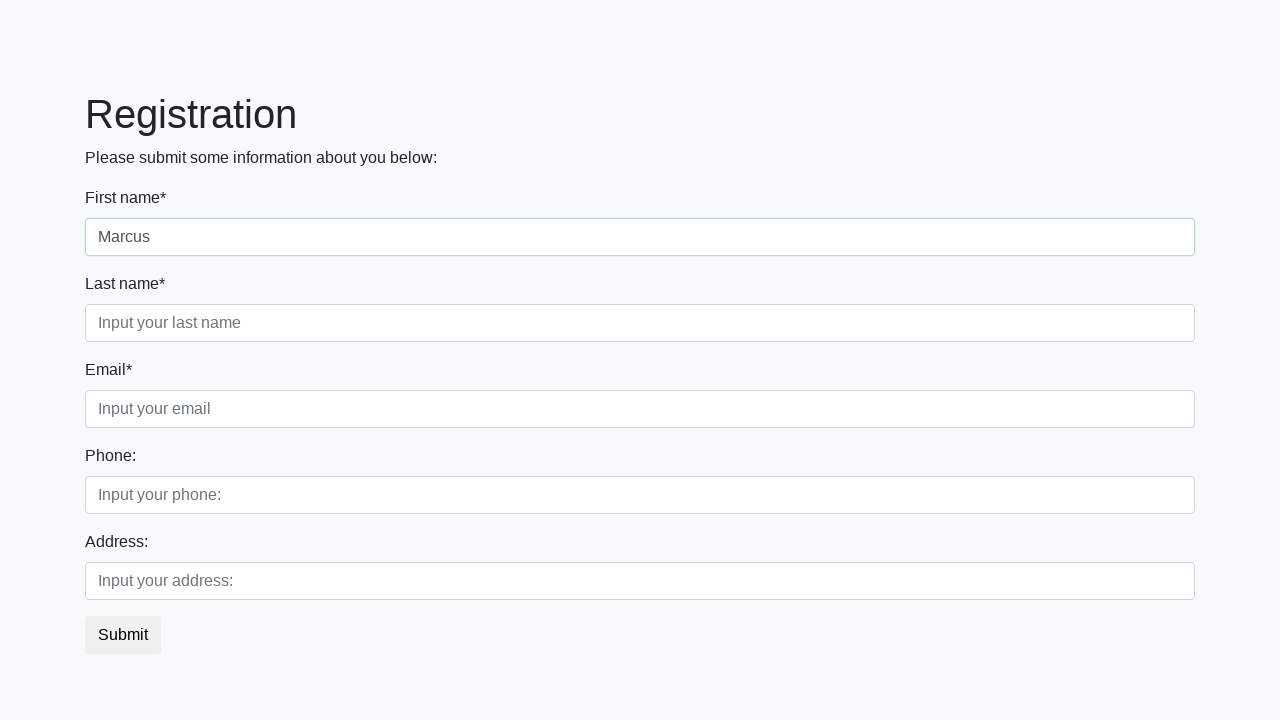

Filled last name field with 'Johnson' on //html/body/div/form/div[1]/div[2]/input
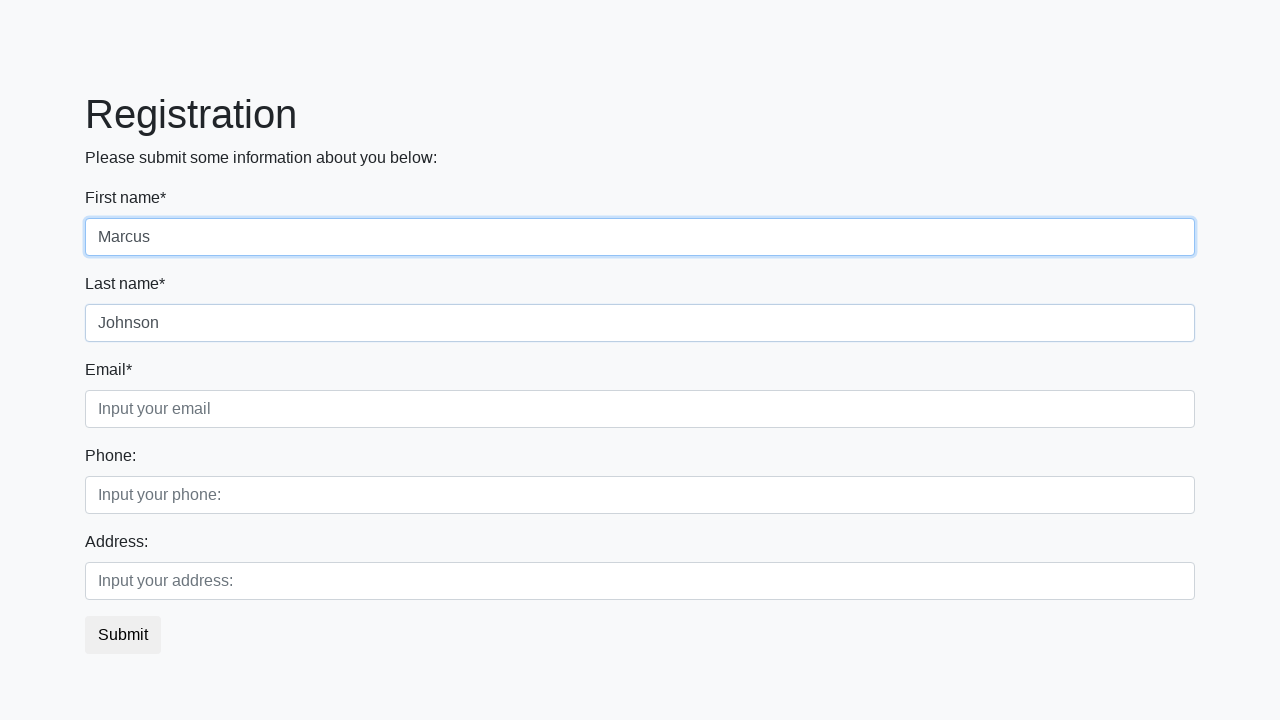

Filled city field with 'Seattle' on //html/body/div/form/div[1]/div[3]/input
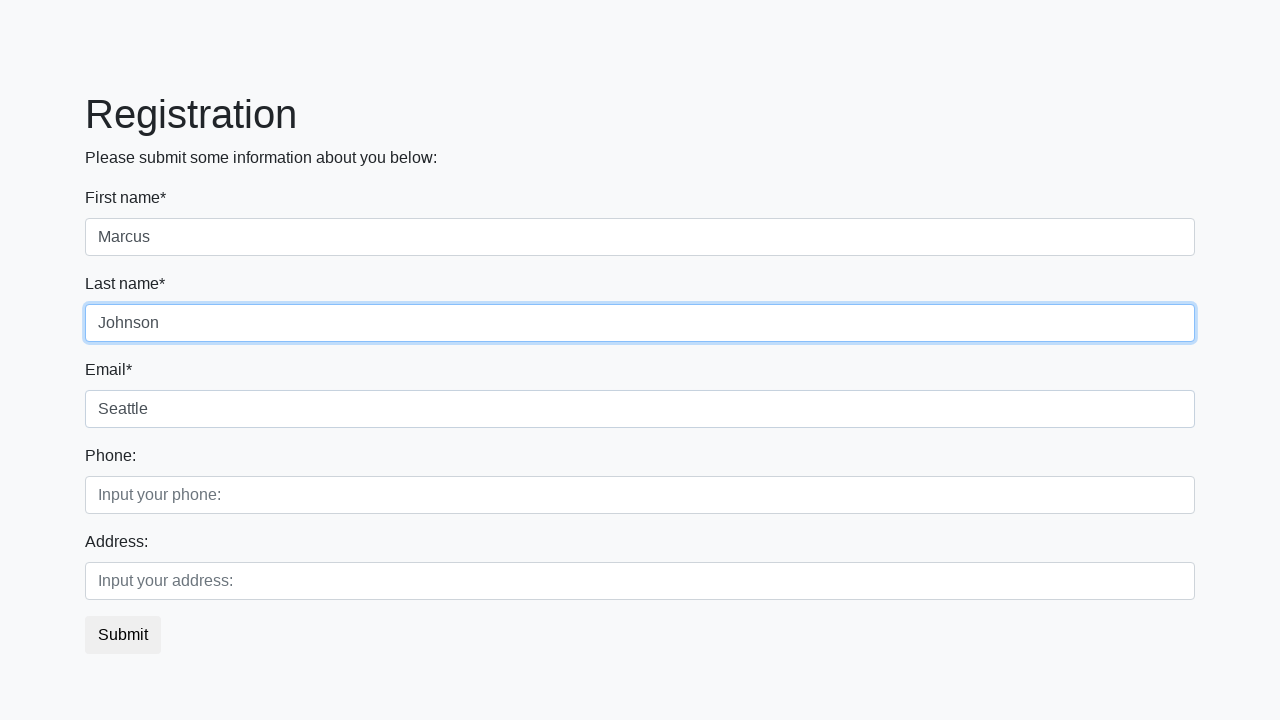

Clicked submit button to register at (123, 635) on button.btn
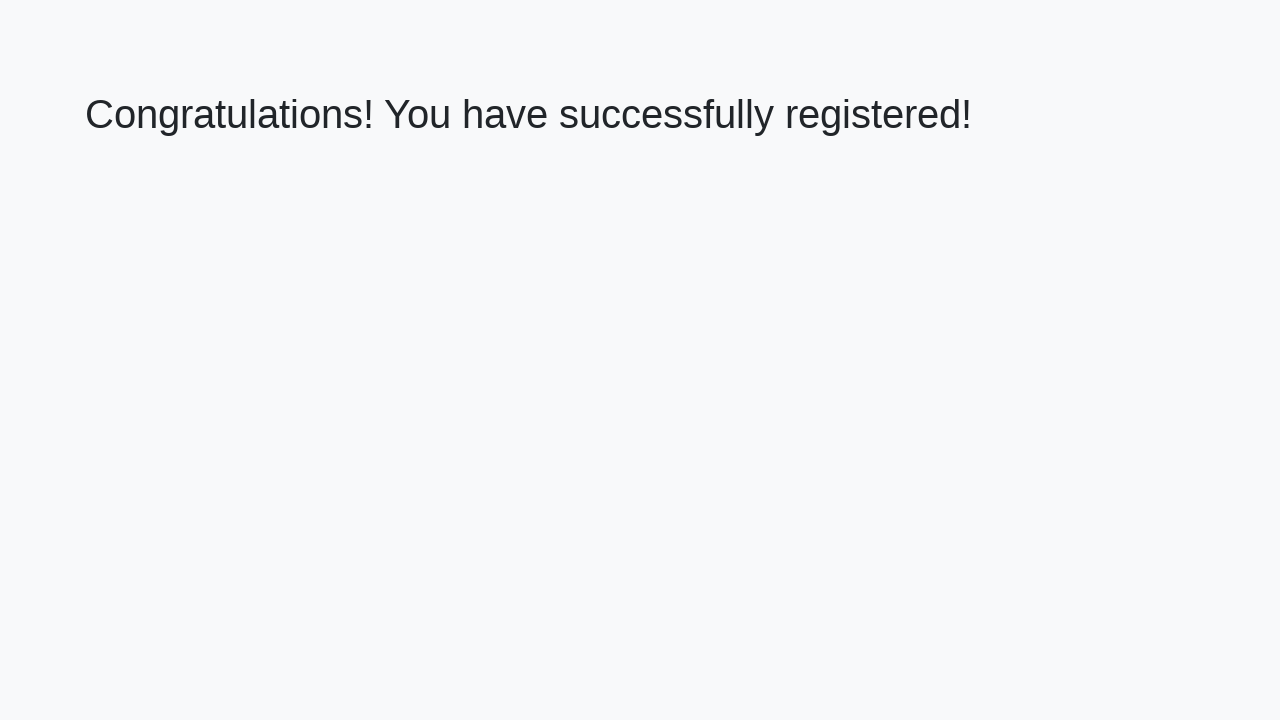

Success message header loaded
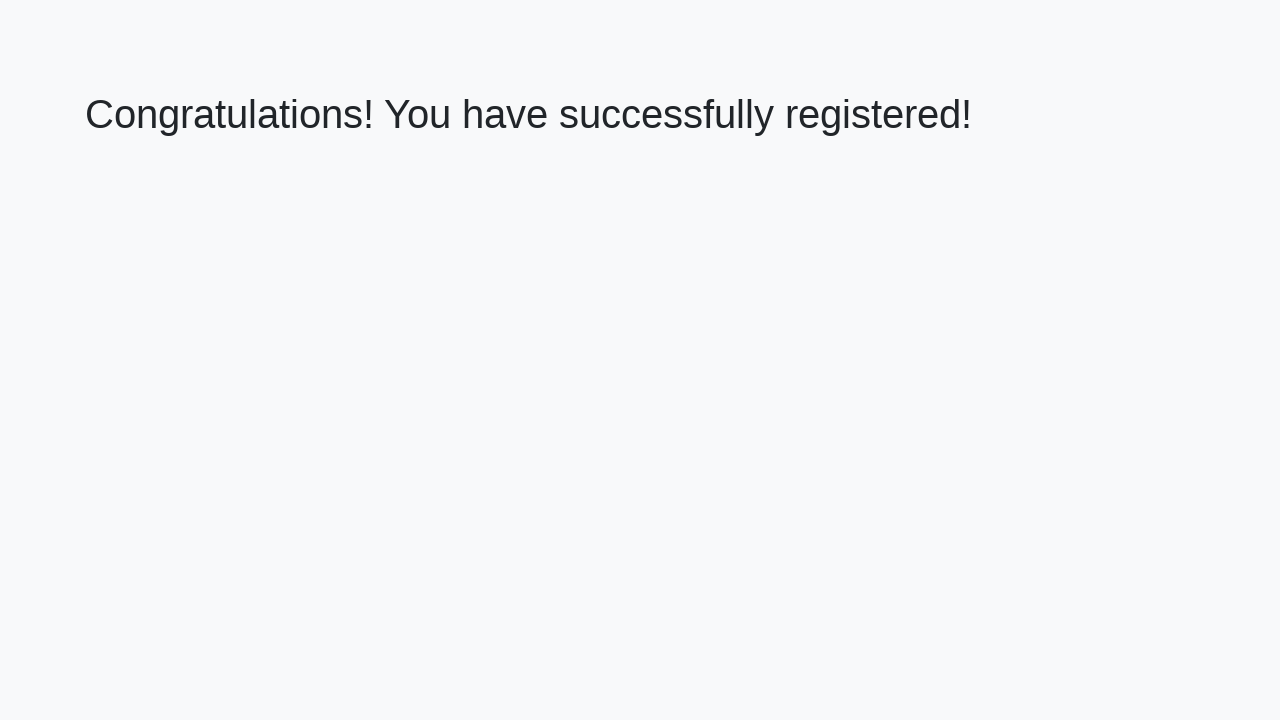

Retrieved success message text
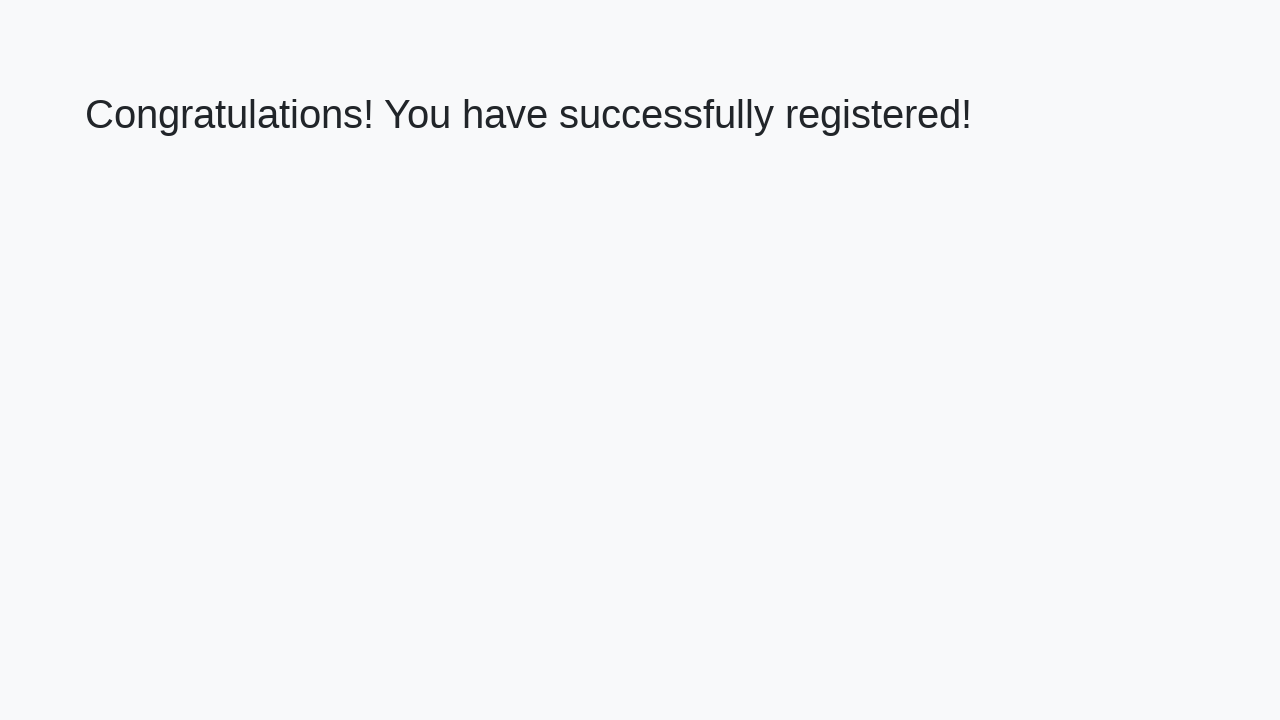

Verified success message: 'Congratulations! You have successfully registered!'
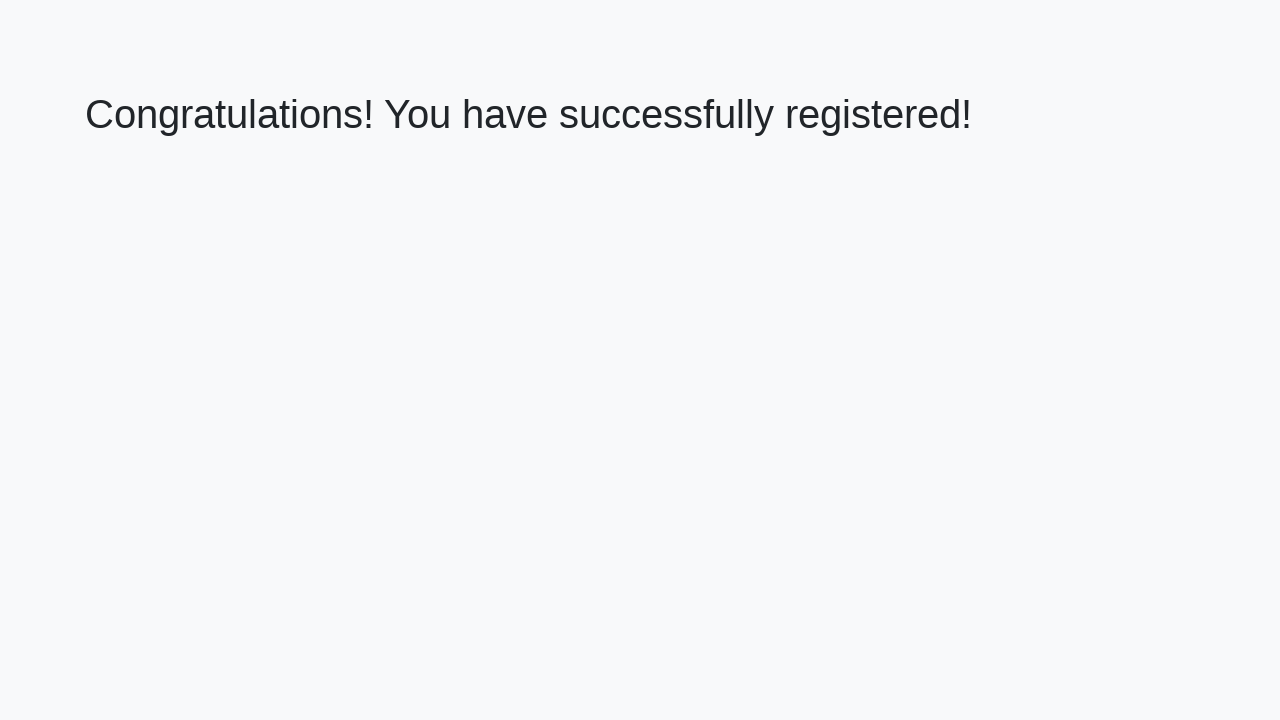

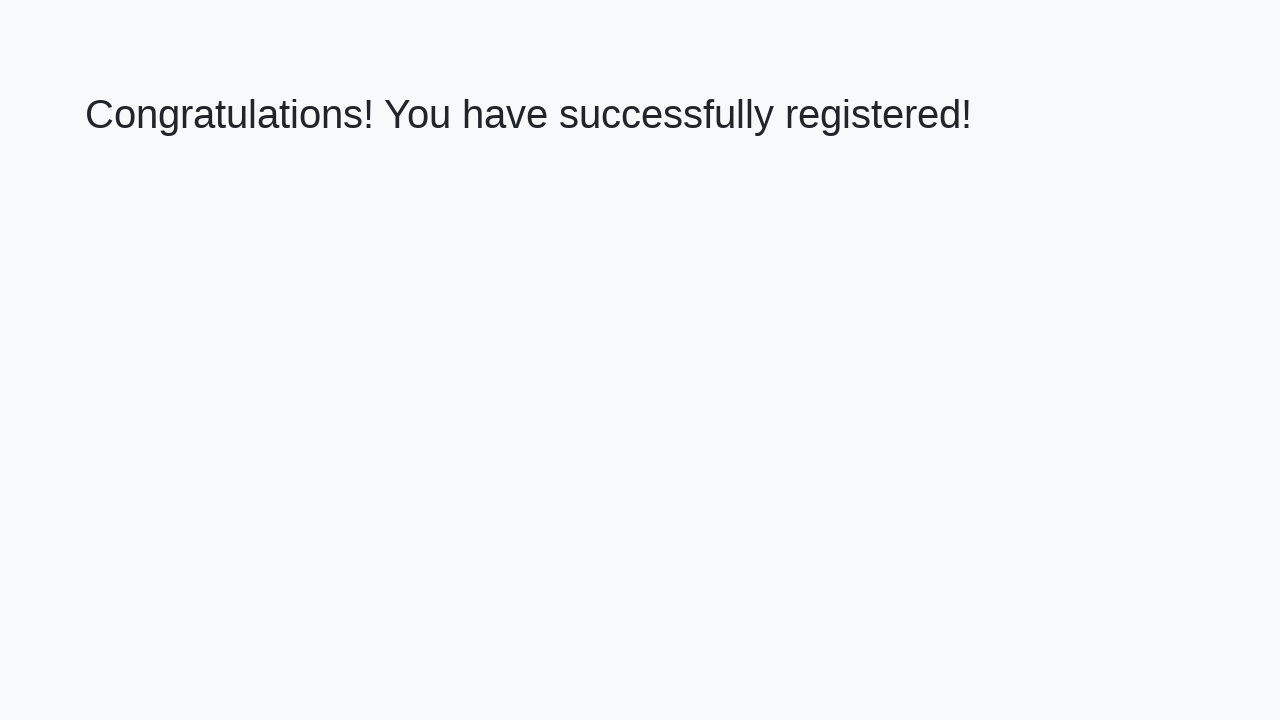